Tests iframe interaction by switching to an iframe, clicking the Sign In link, then switching back to the main page and interacting with elements

Starting URL: https://www.letskodeit.com/practice

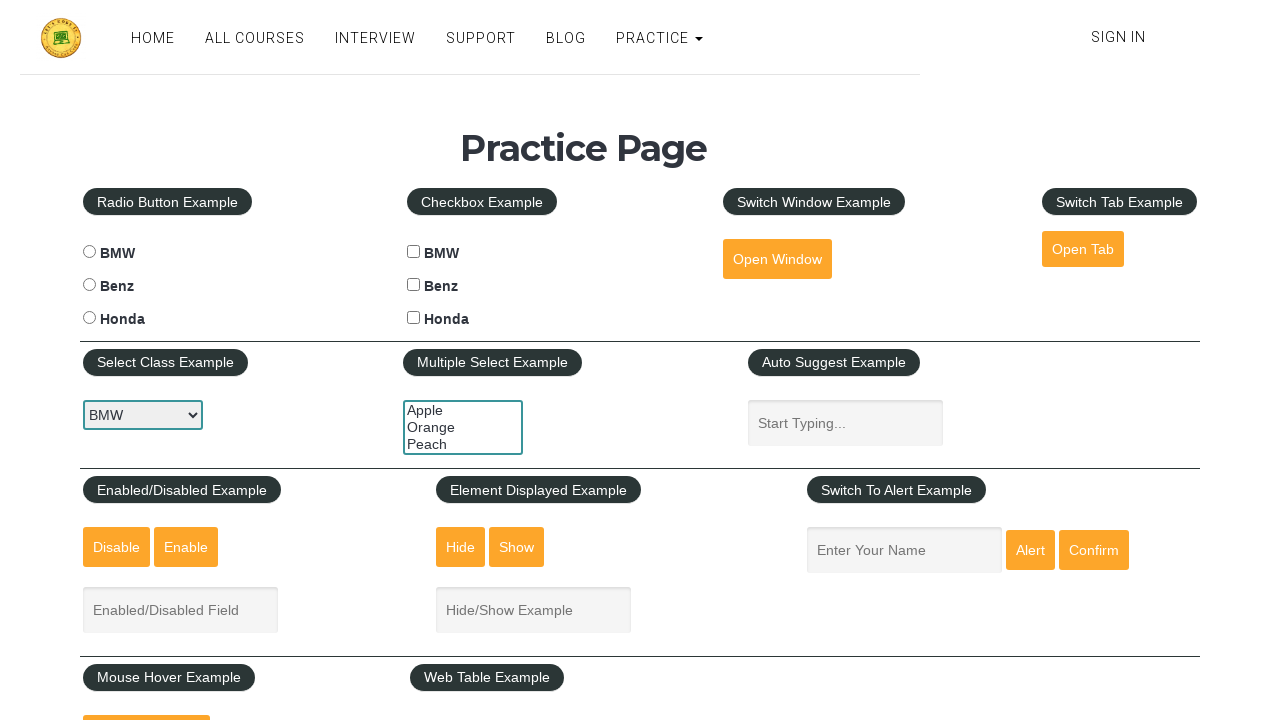

Clicked Benz radio button at (89, 285) on #benzradio
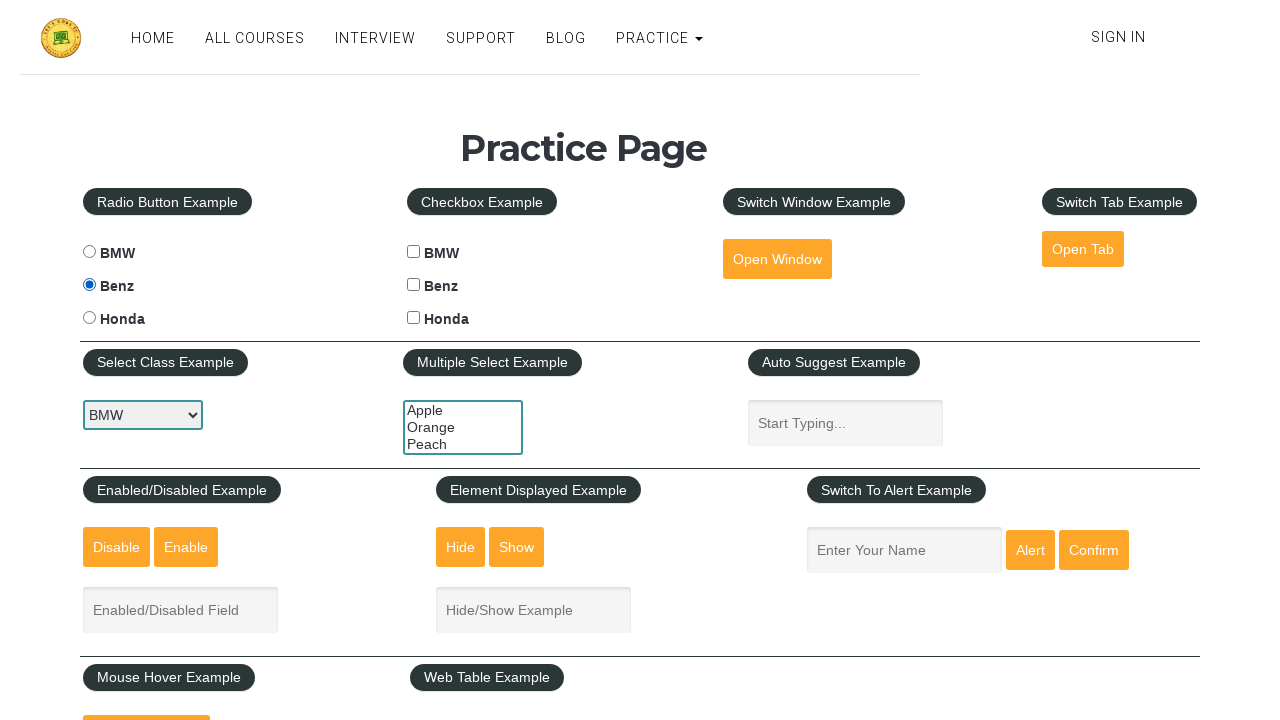

Scrolled down 1000px to reveal iframe
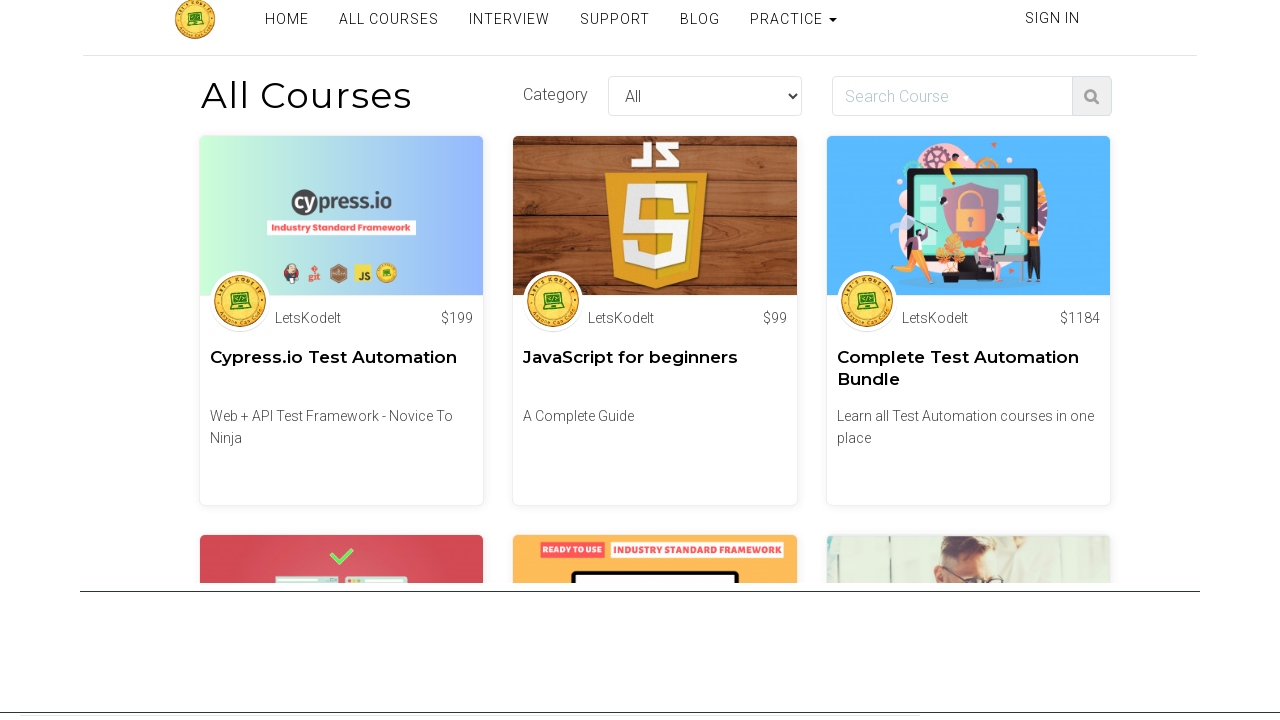

Located first iframe on page
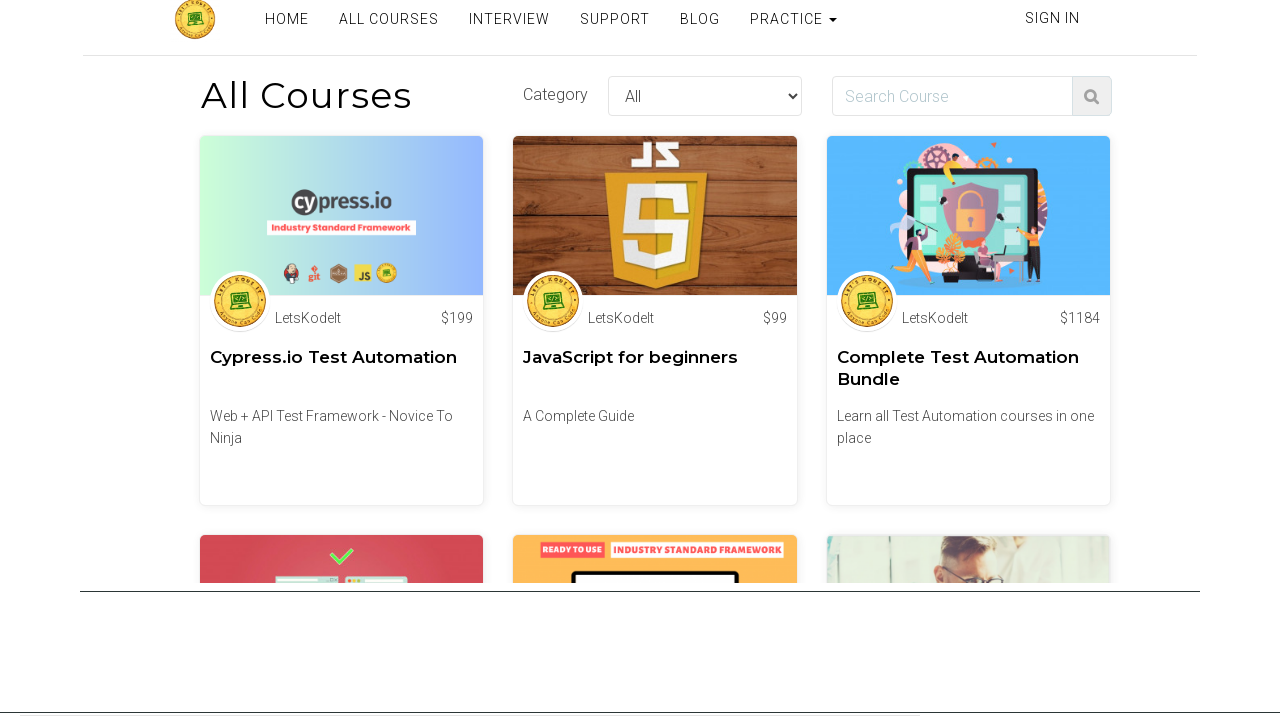

Clicked Sign In link within iframe at (1052, 34) on iframe >> nth=0 >> internal:control=enter-frame >> xpath=//a[text()='Sign In']
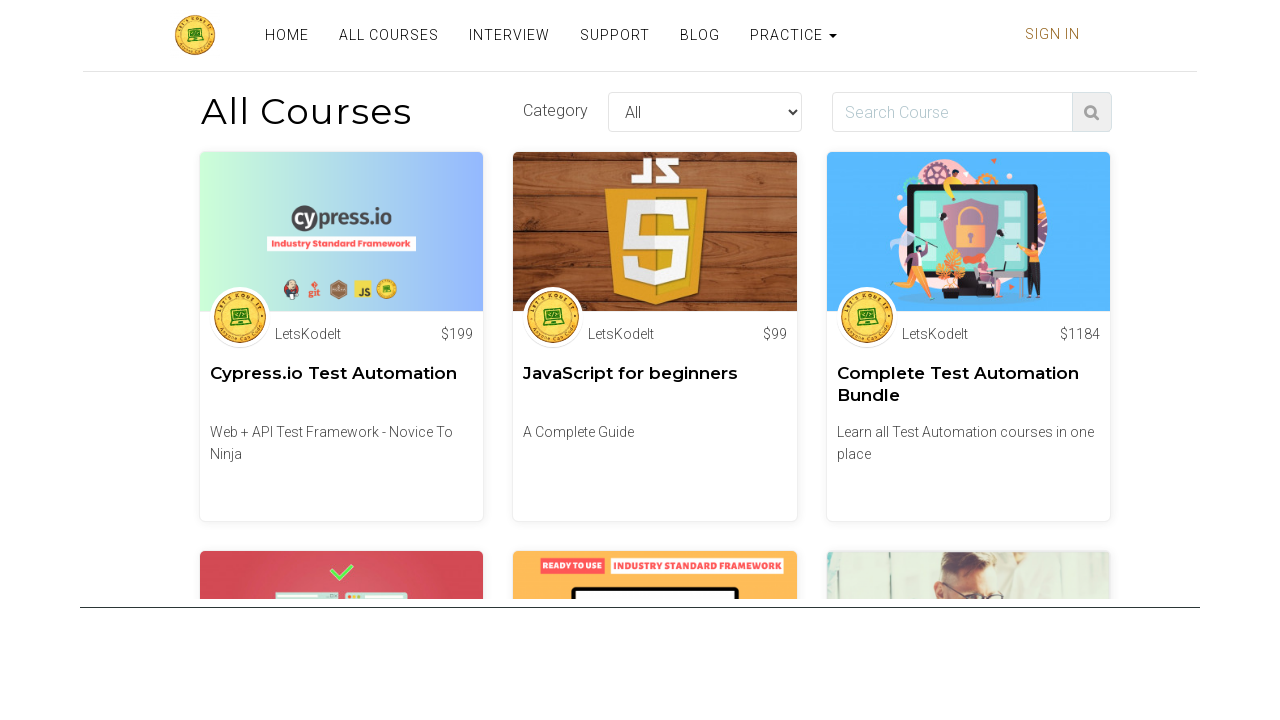

Clicked BMW checkbox on main page at (414, 252) on #bmwcheck
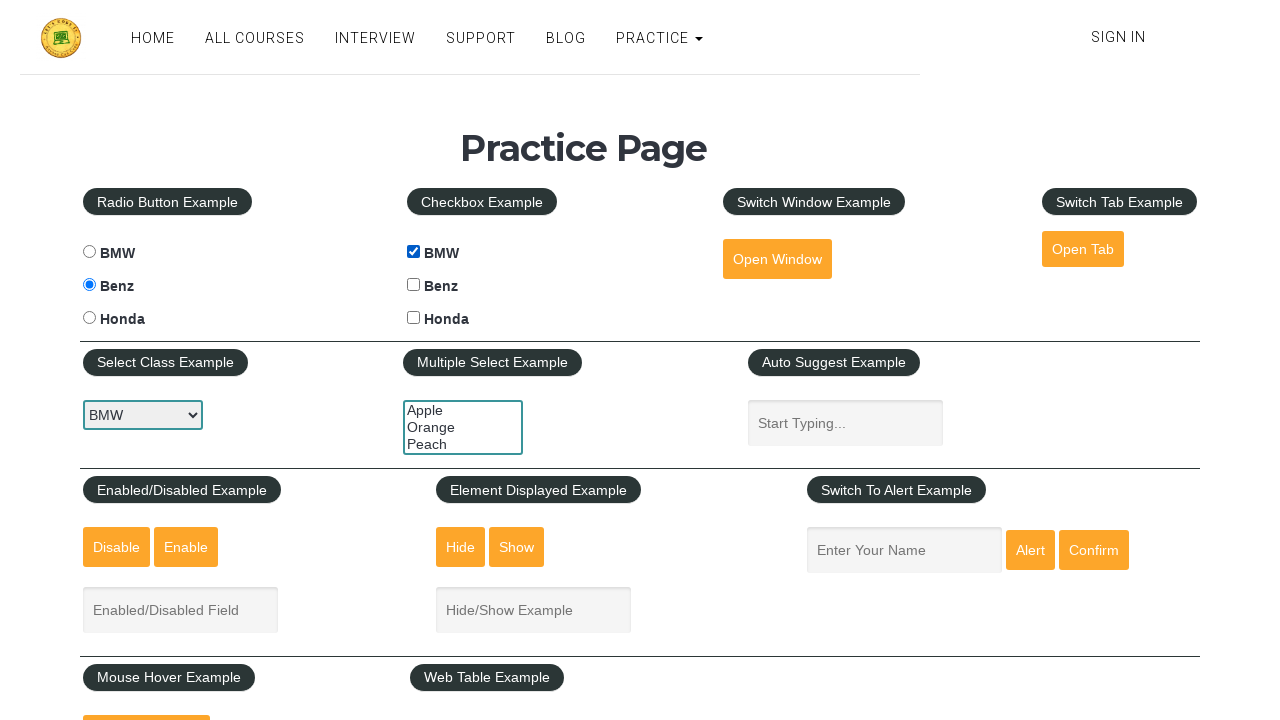

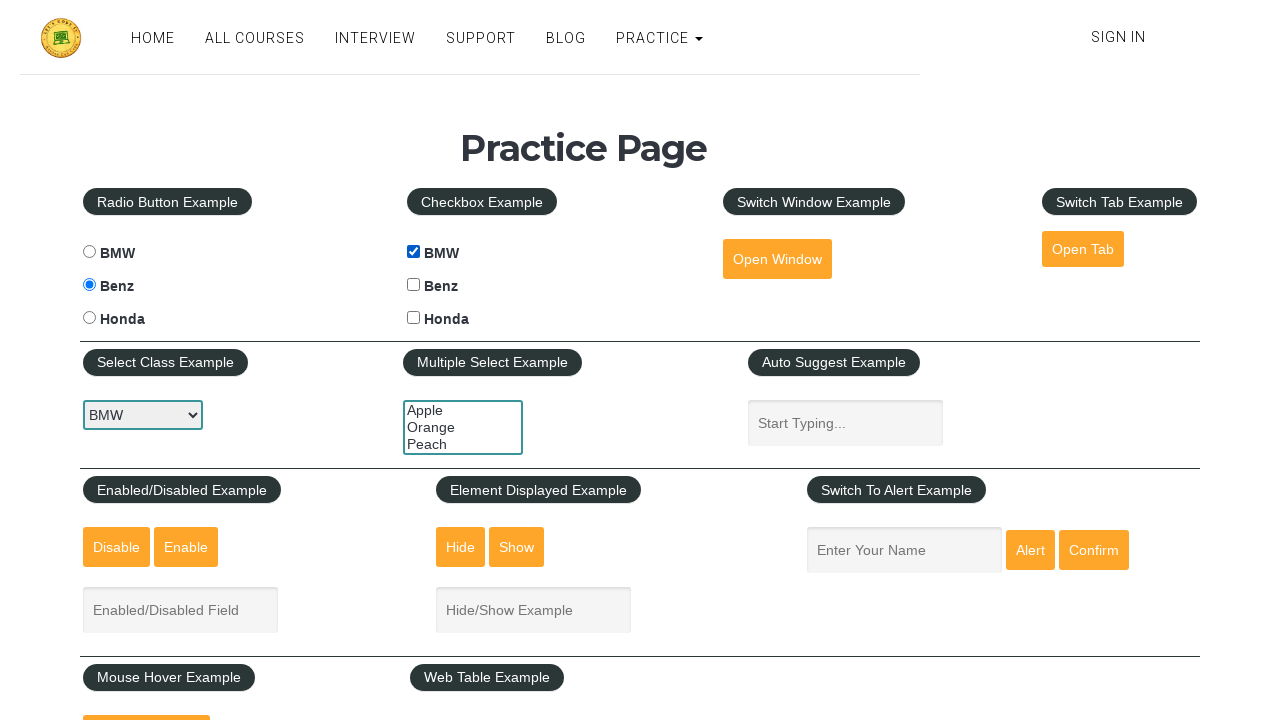